Tests registration form validation when confirmation password does not match the original password

Starting URL: https://alada.vn/tai-khoan/dang-ky.html

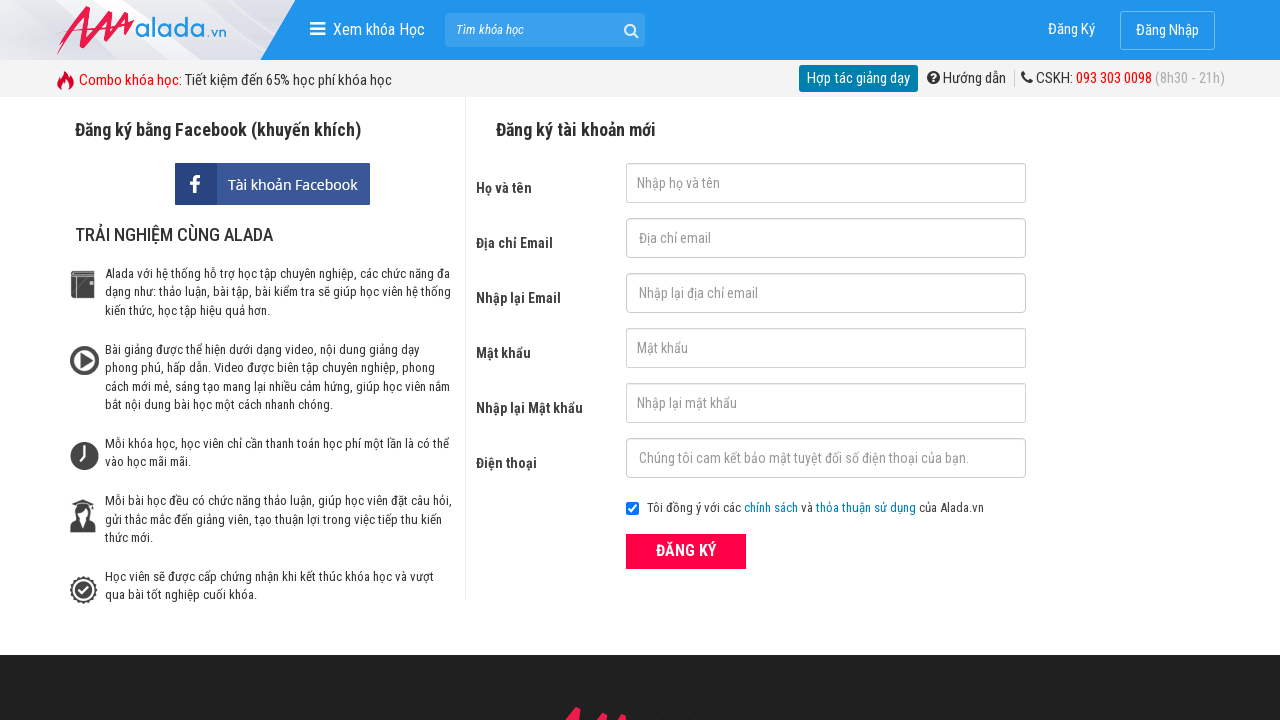

Filled firstname field with 'Phạm Trâm' on #txtFirstname
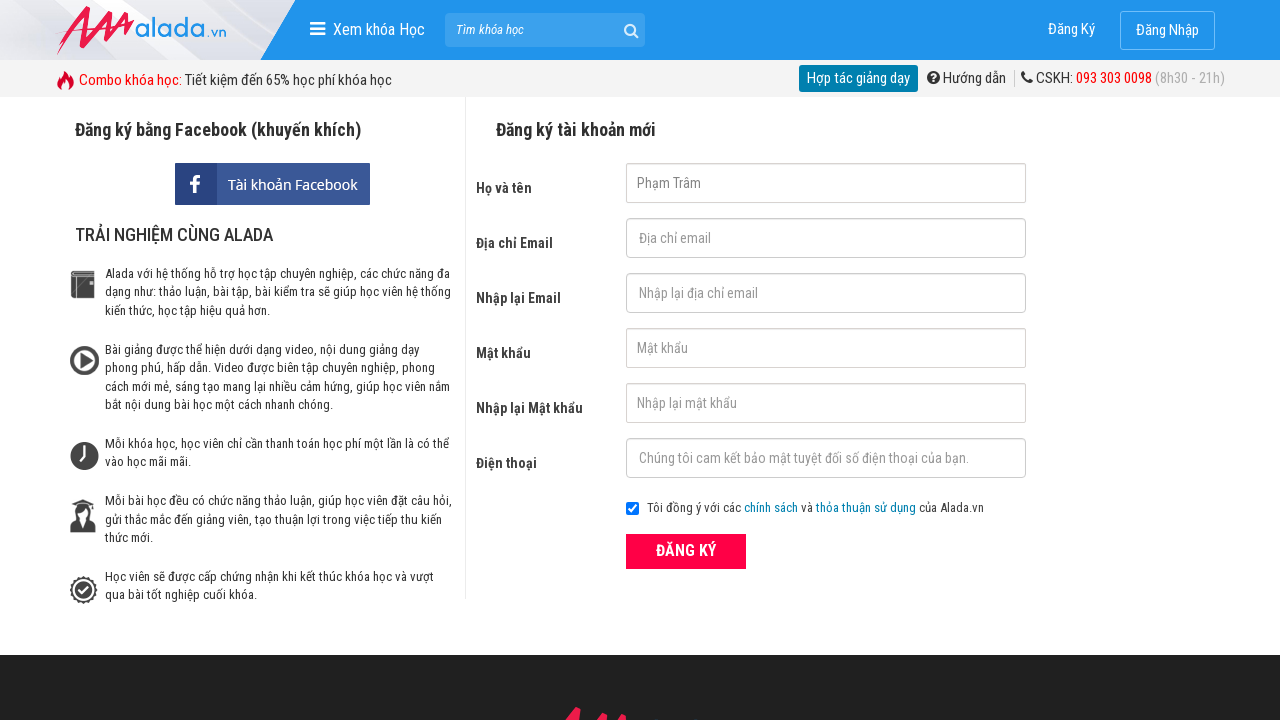

Filled email field with 'test@test.com' on #txtEmail
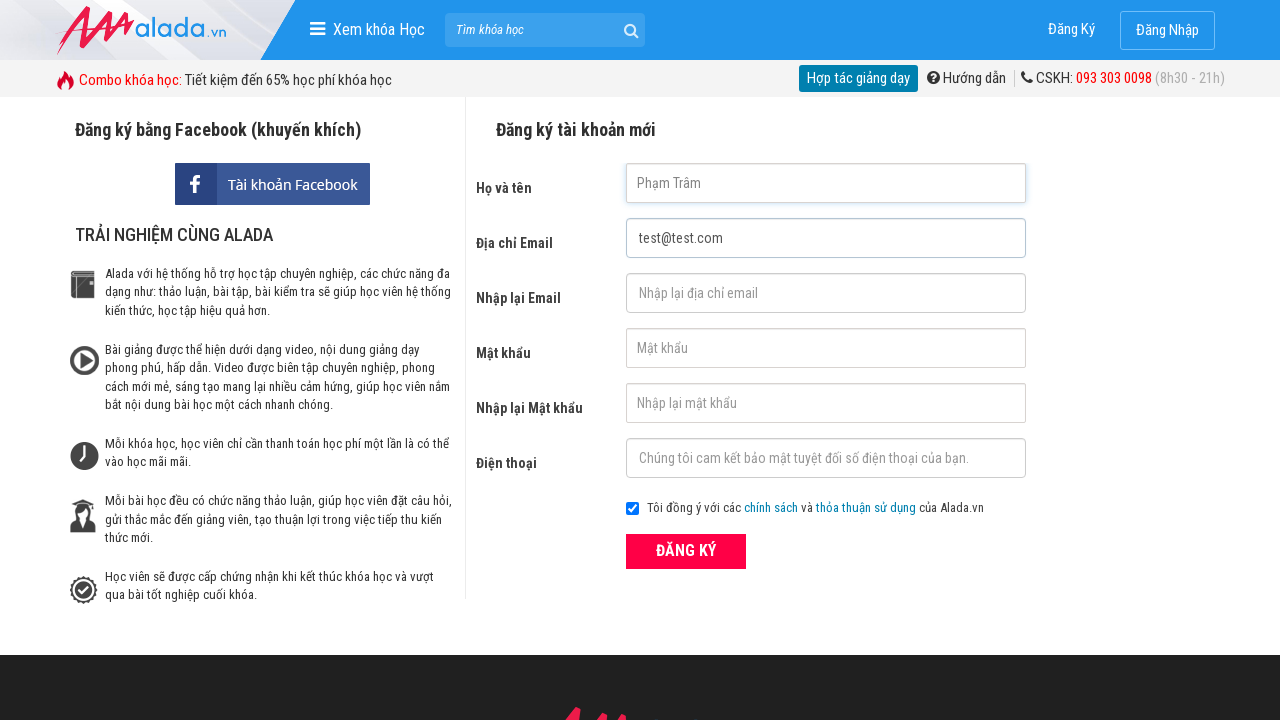

Filled confirm email field with 'test@test.com' on #txtCEmail
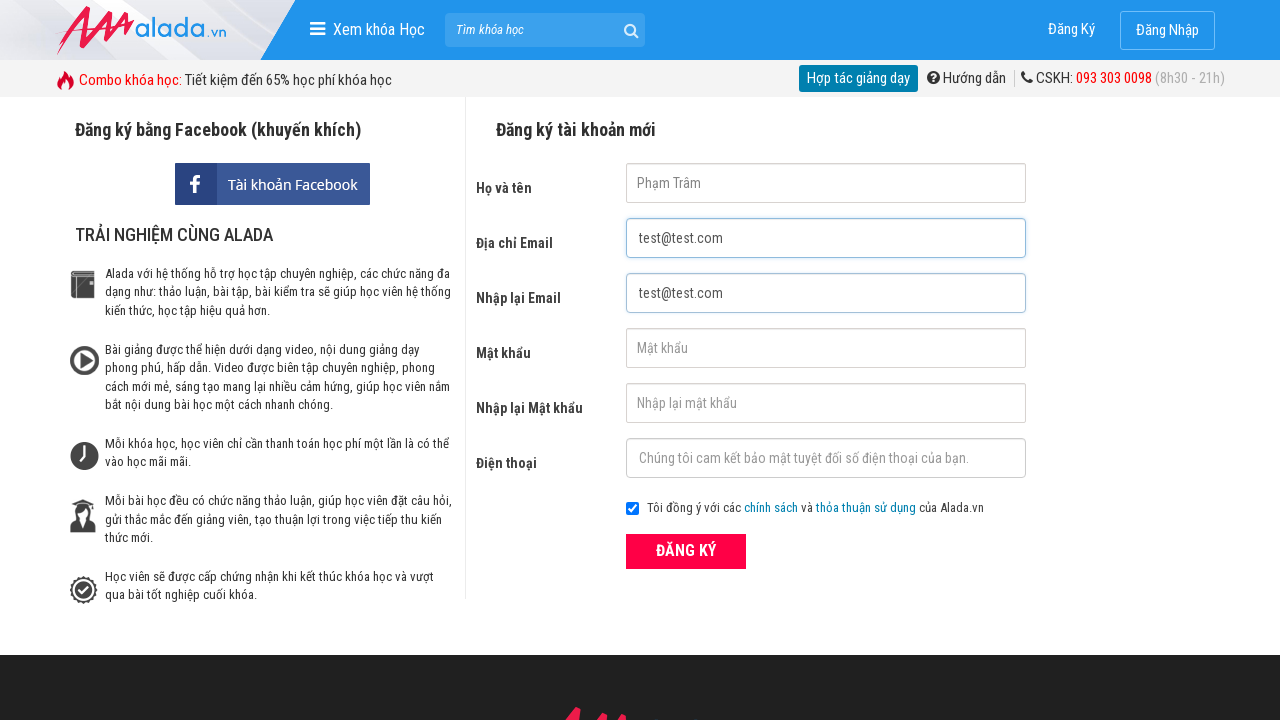

Filled password field with 'abcdef' on #txtPassword
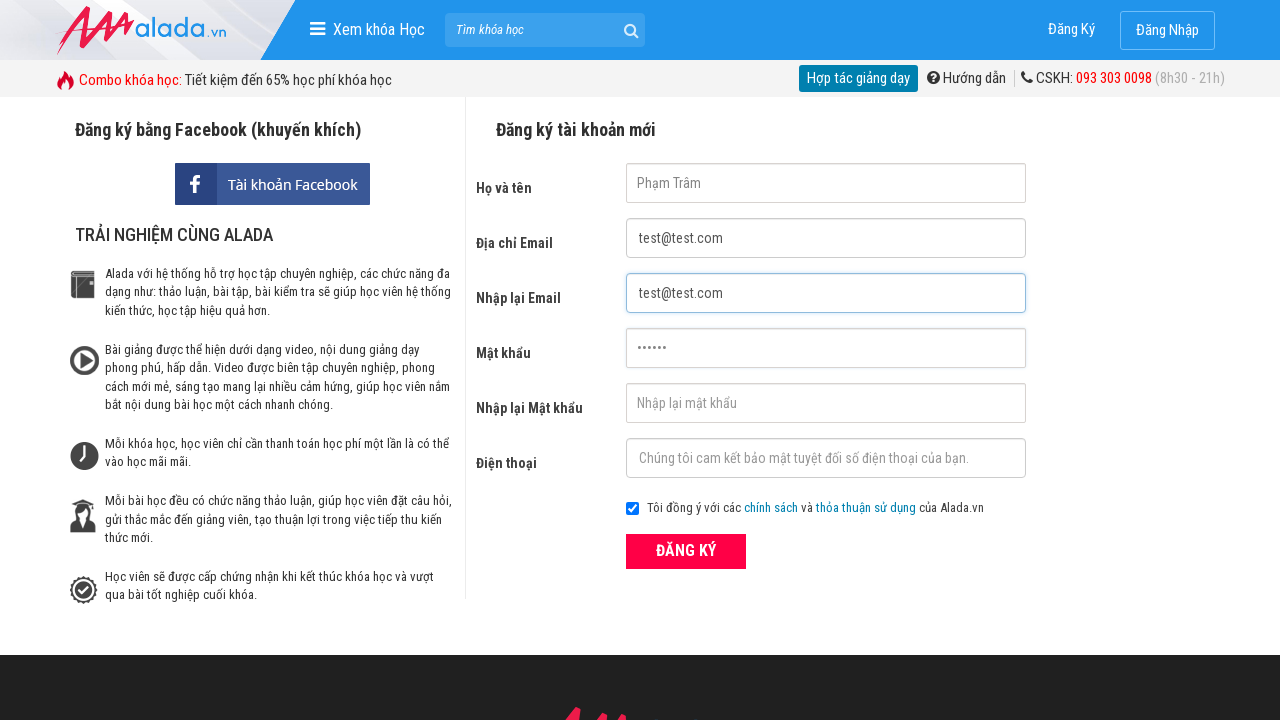

Filled confirm password field with mismatched password '123456' on #txtCPassword
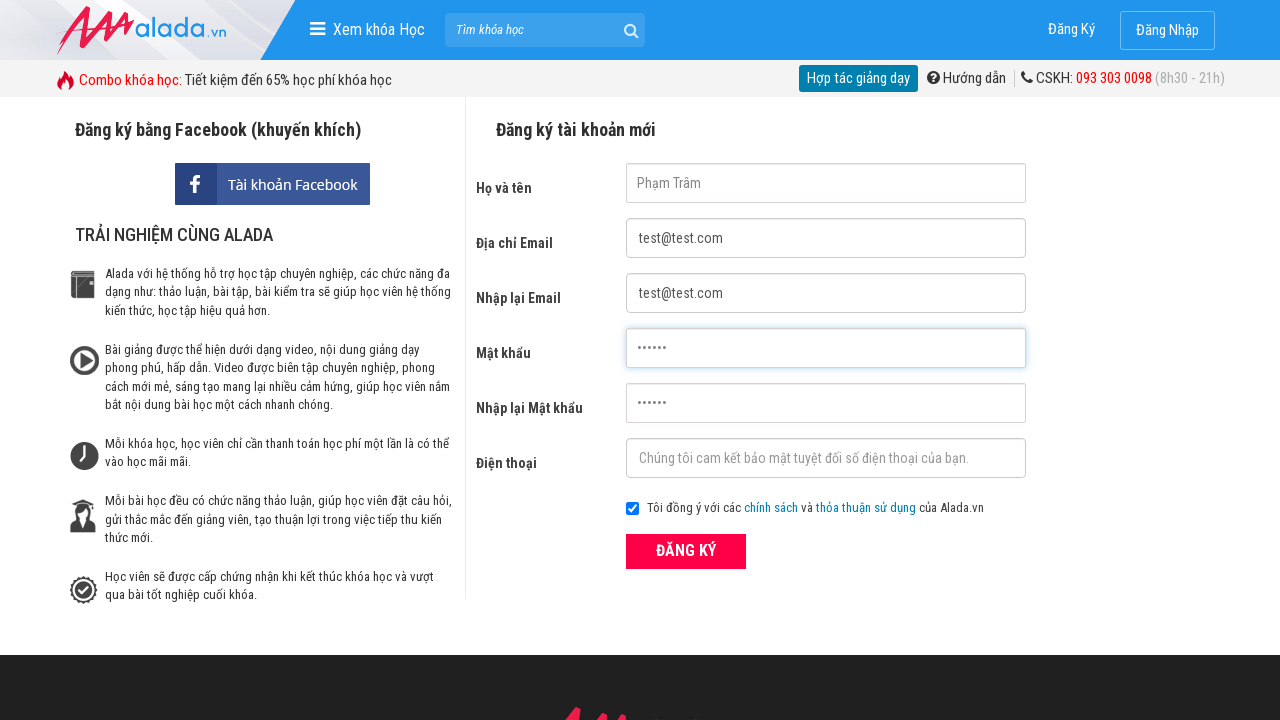

Filled phone field with '0900000000' on #txtPhone
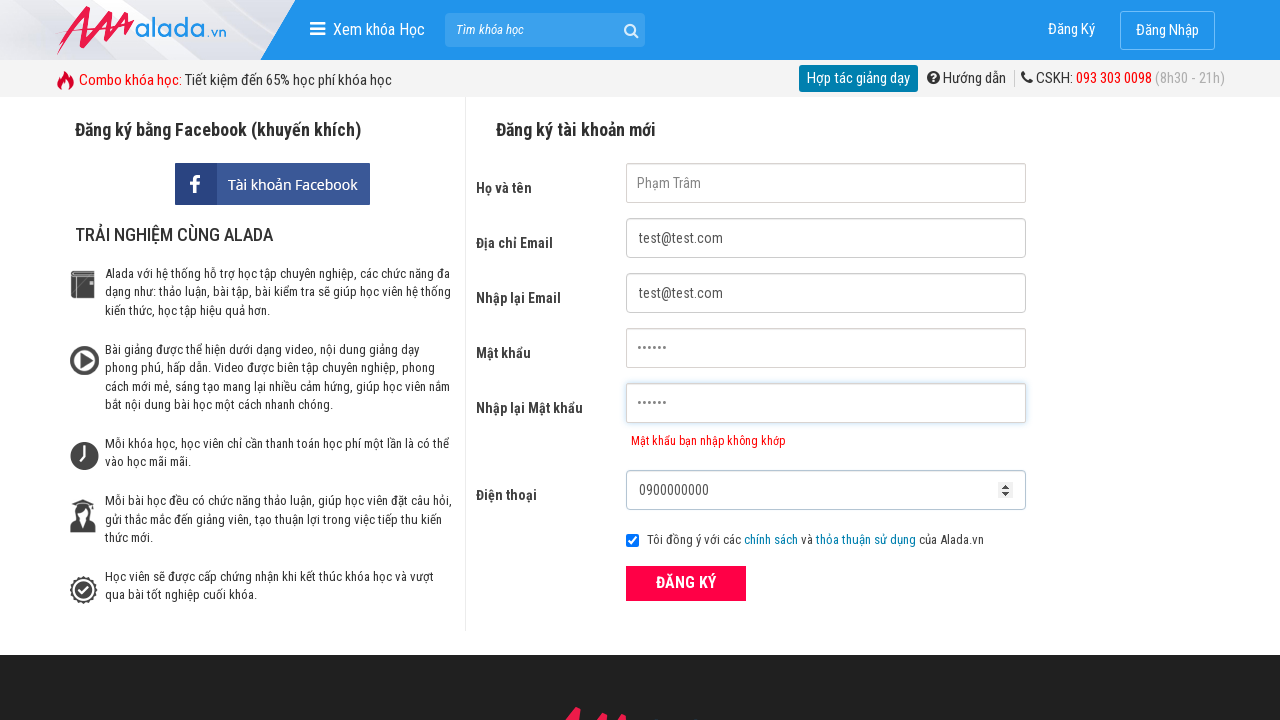

Clicked ĐĂNG KÝ (Register) button at (686, 583) on xpath=//form[@id='frmLogin']//button[text()='ĐĂNG KÝ']
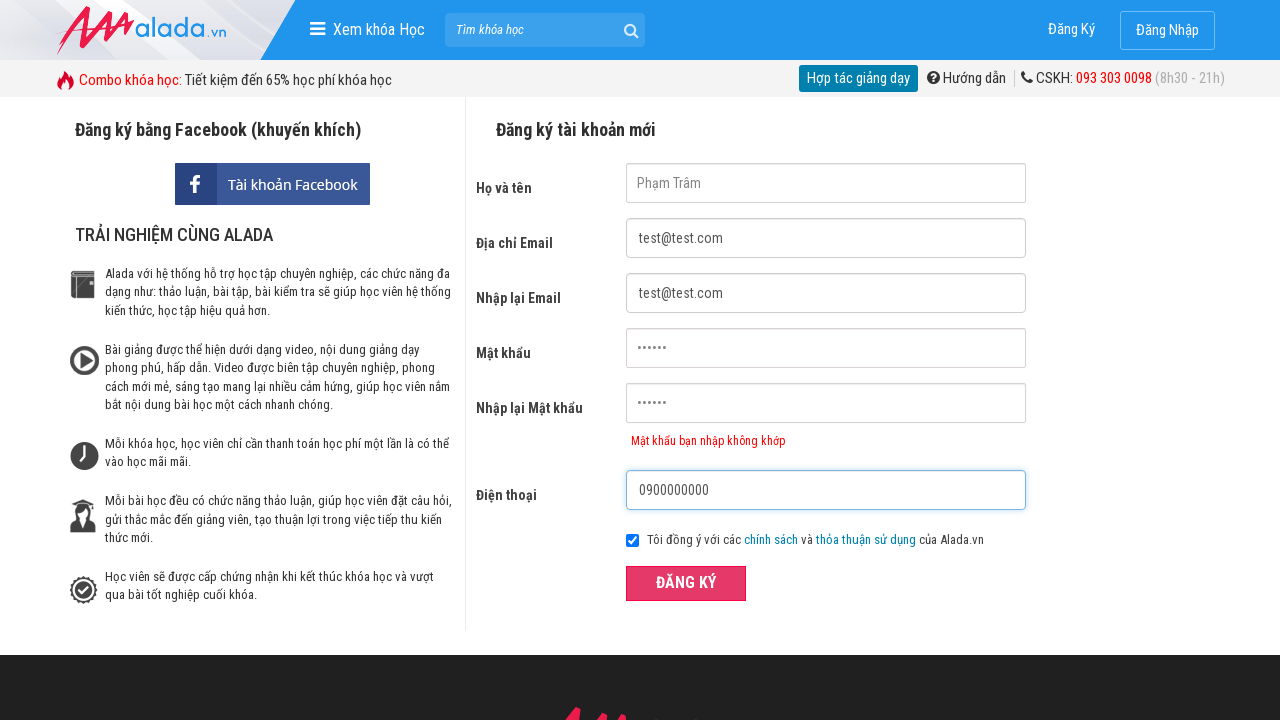

Password mismatch error message appeared
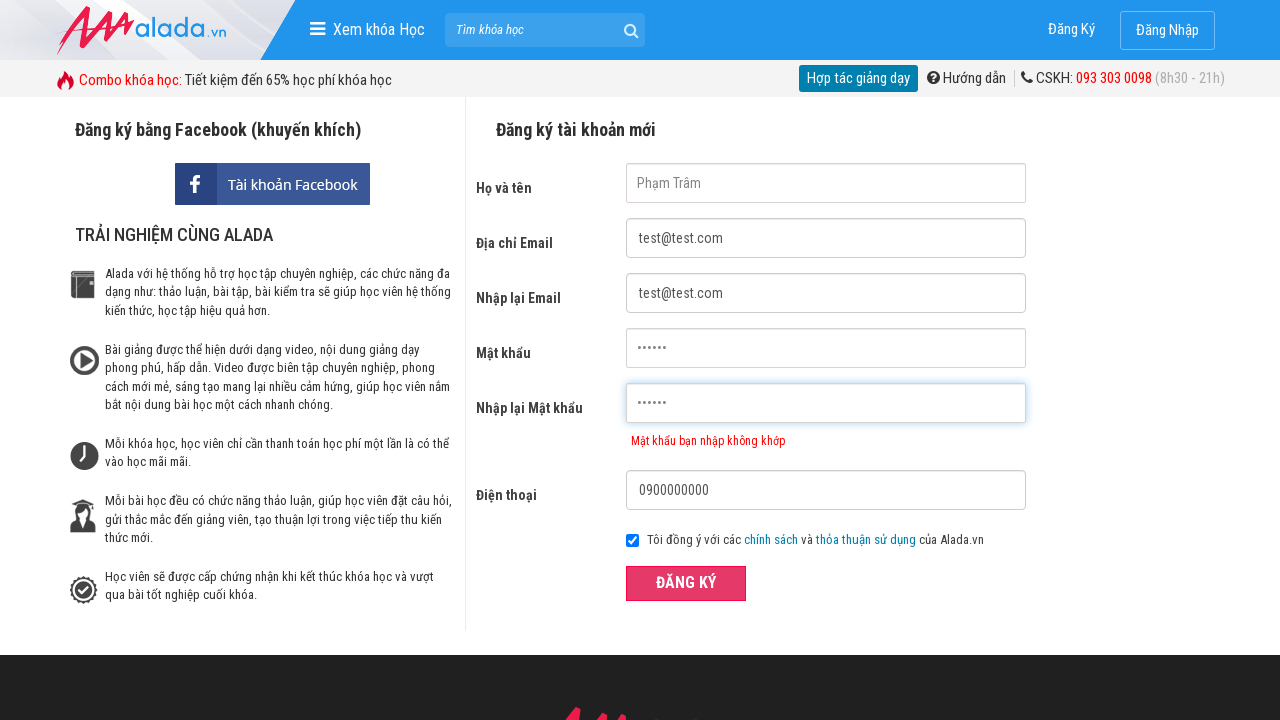

Verified error message 'Mật khẩu bạn nhập không khớp' is displayed
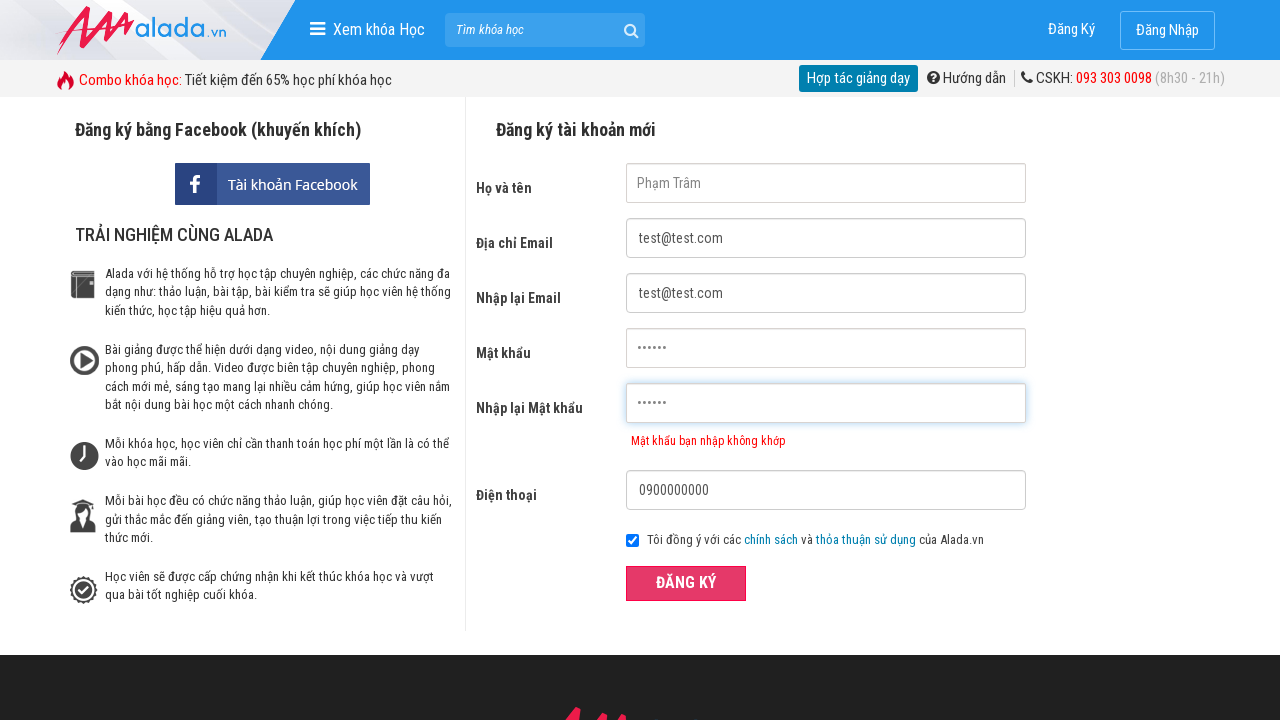

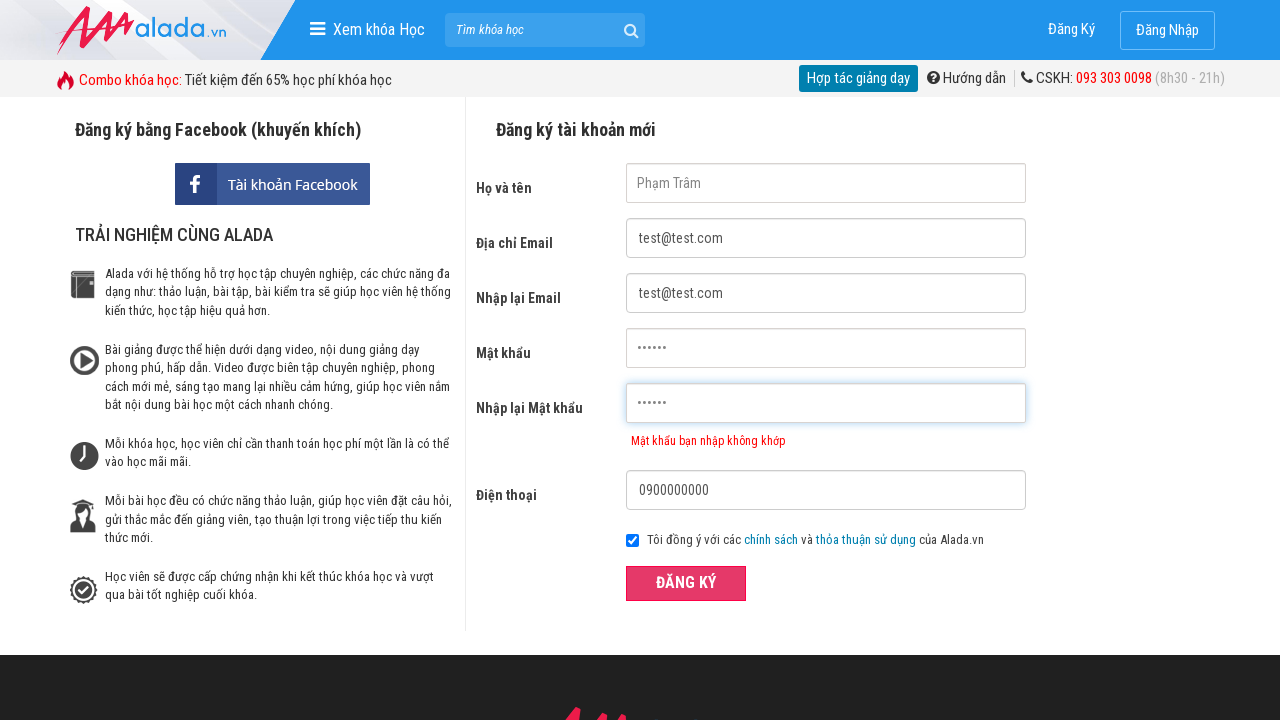